Navigates to Nykaa homepage

Starting URL: https://www.nykaa.com/

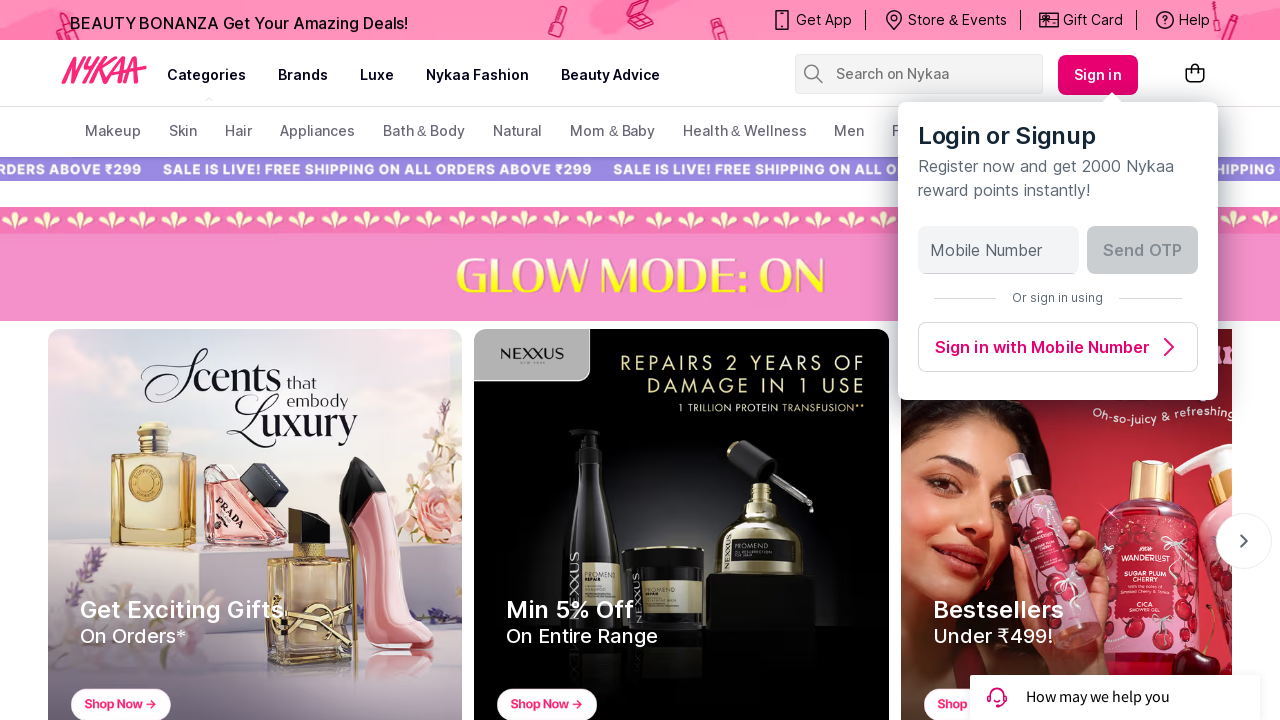

Nykaa homepage loaded - DOM content ready
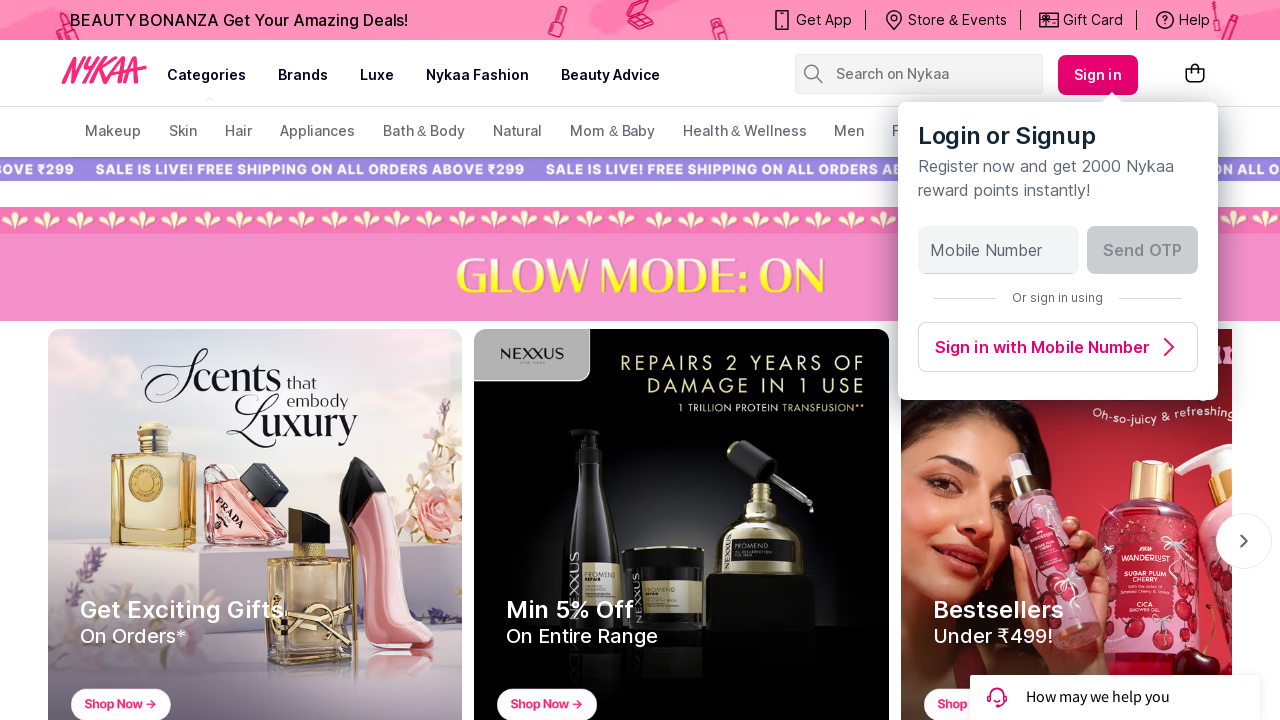

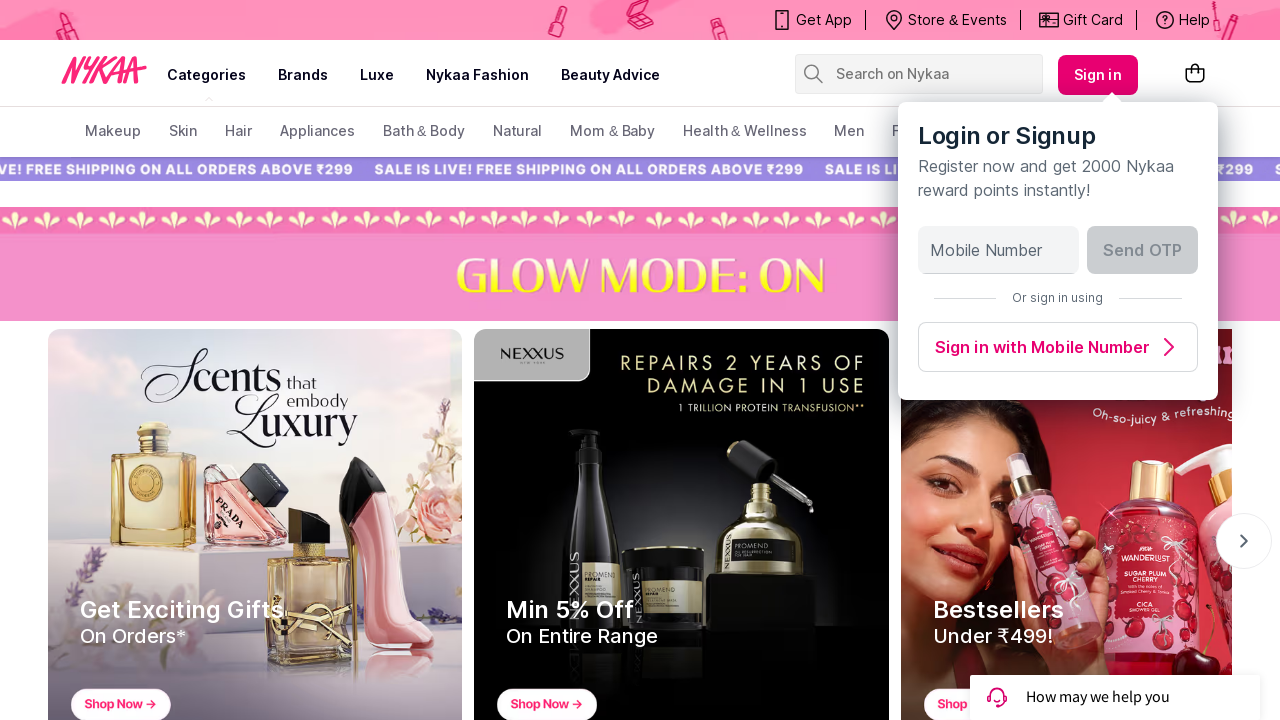